Tests the Text Box functionality by selecting the Text Box option, filling in name, email, current address, and permanent address fields, then submitting and validating the output matches the input.

Starting URL: https://demoqa.com/elements

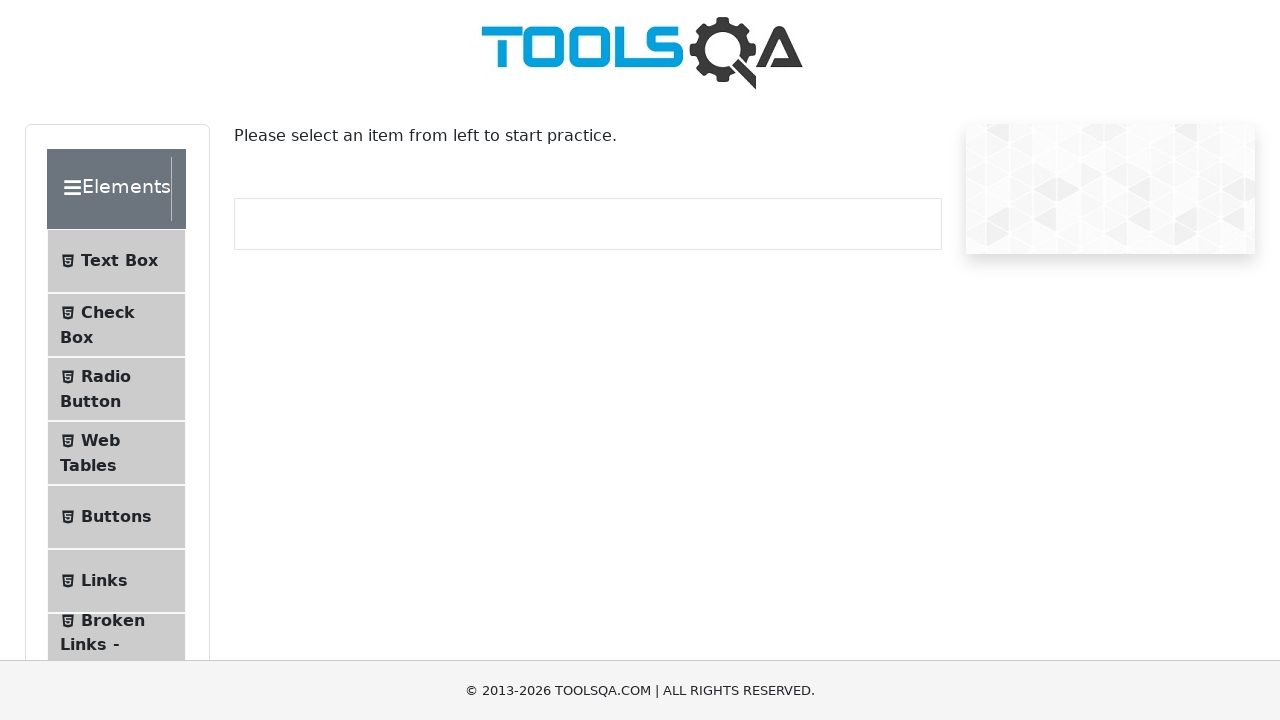

Clicked on Text Box option at (116, 261) on #item-0
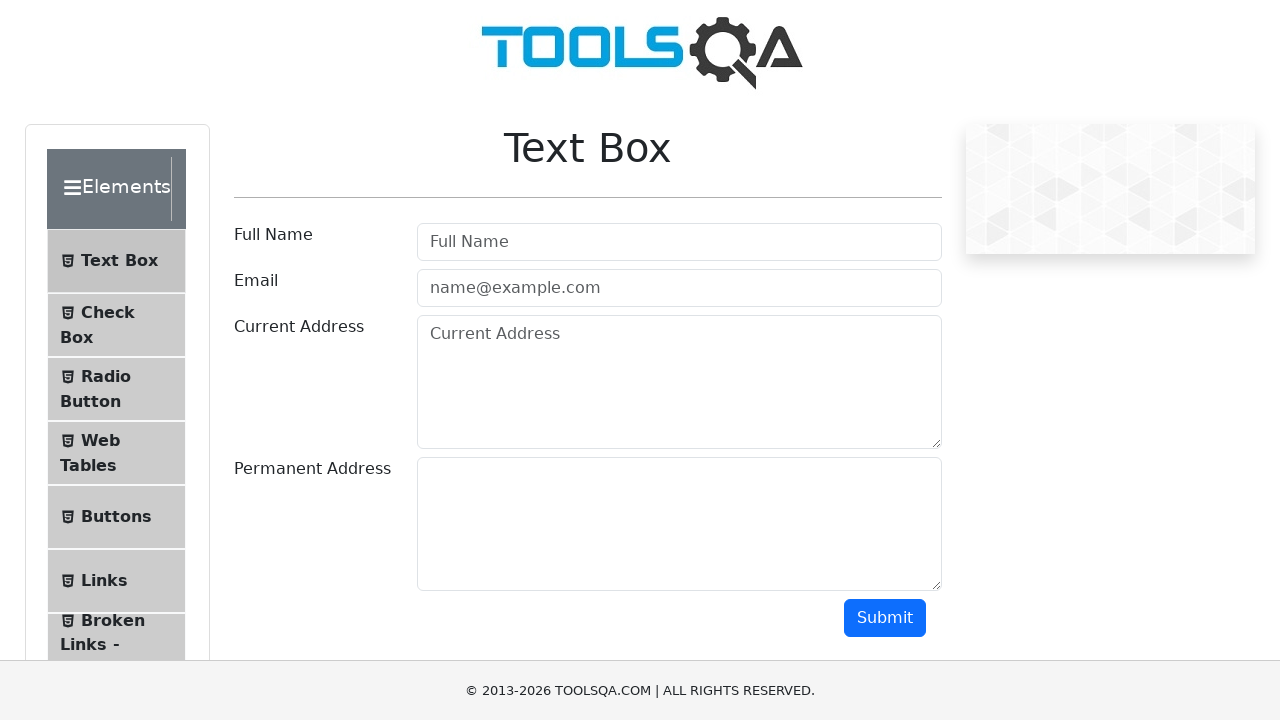

Filled in name field with 'Leonardo Automation' on #userName
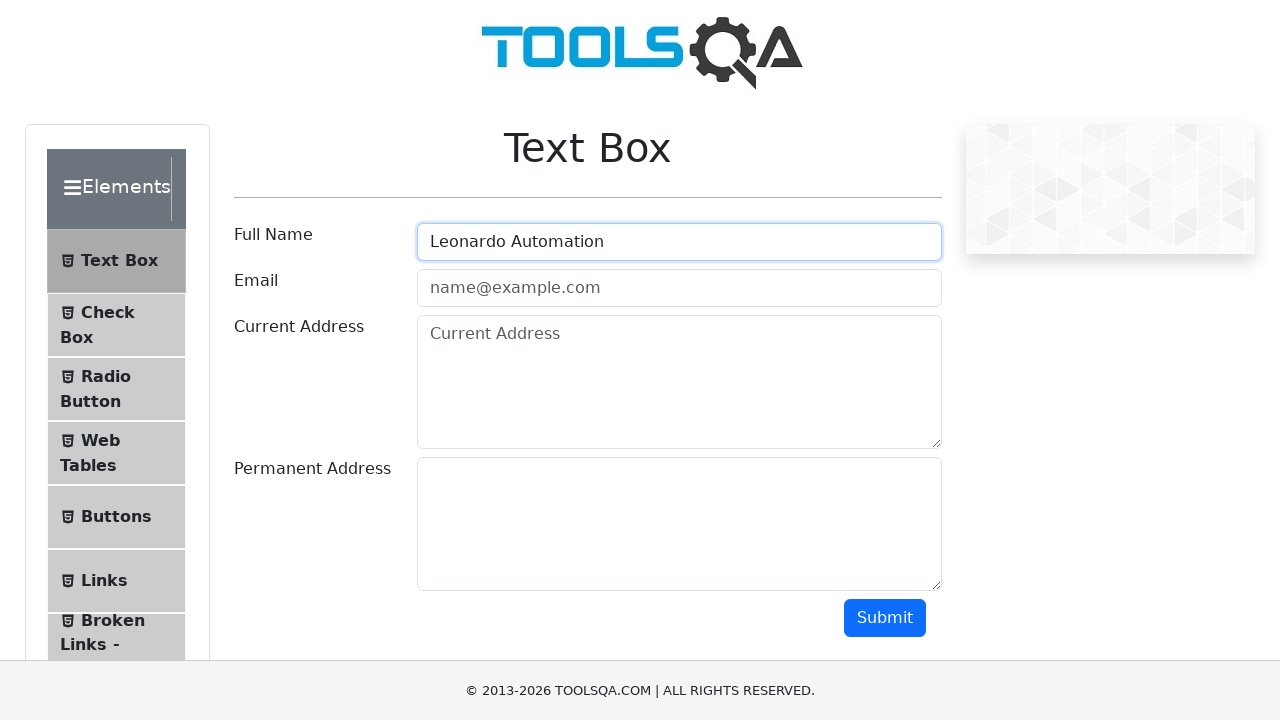

Filled in email field with 'leo_automation@mailinator.com' on #userEmail
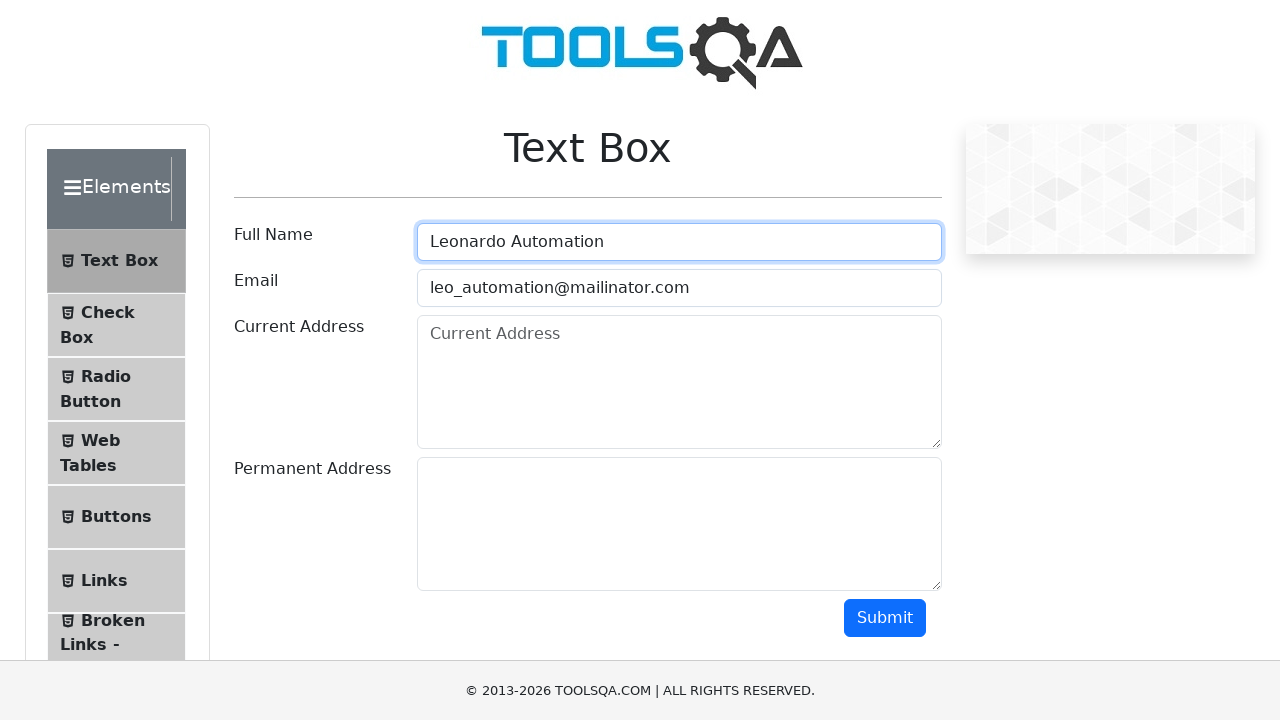

Filled in current address field with 'Dirección actual' on #currentAddress
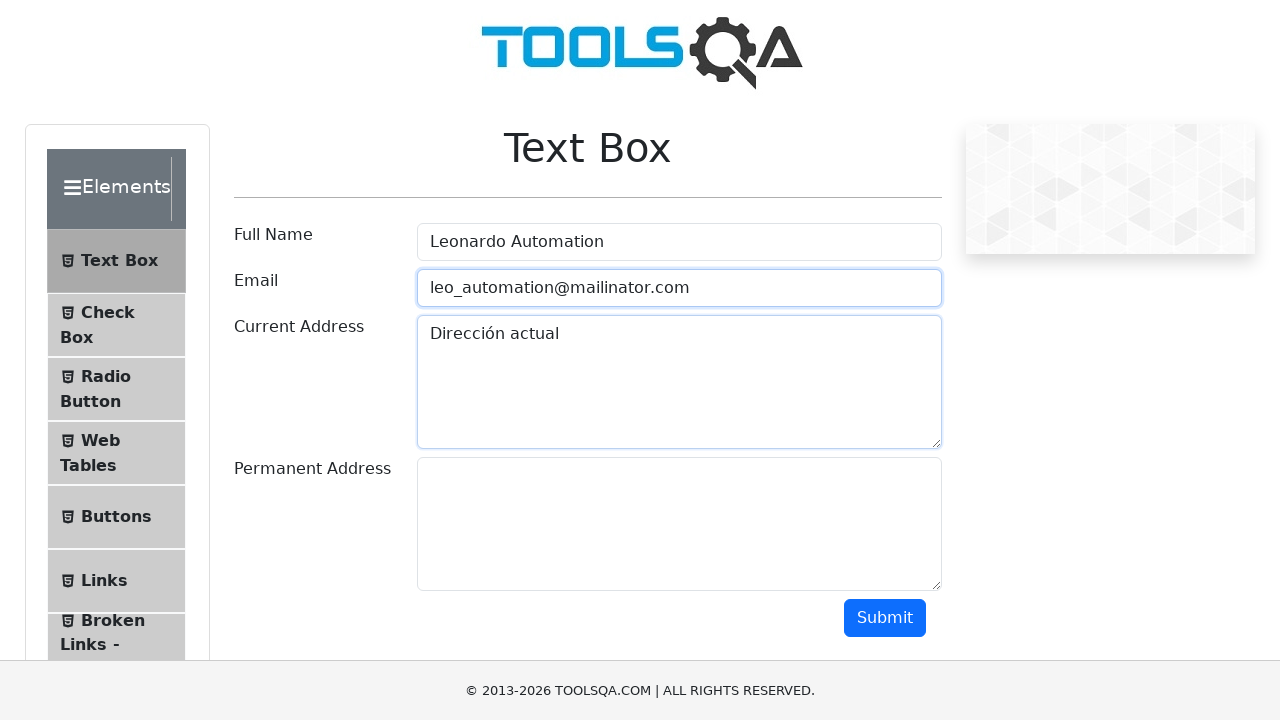

Filled in permanent address field with 'Dirección permanente' on #permanentAddress
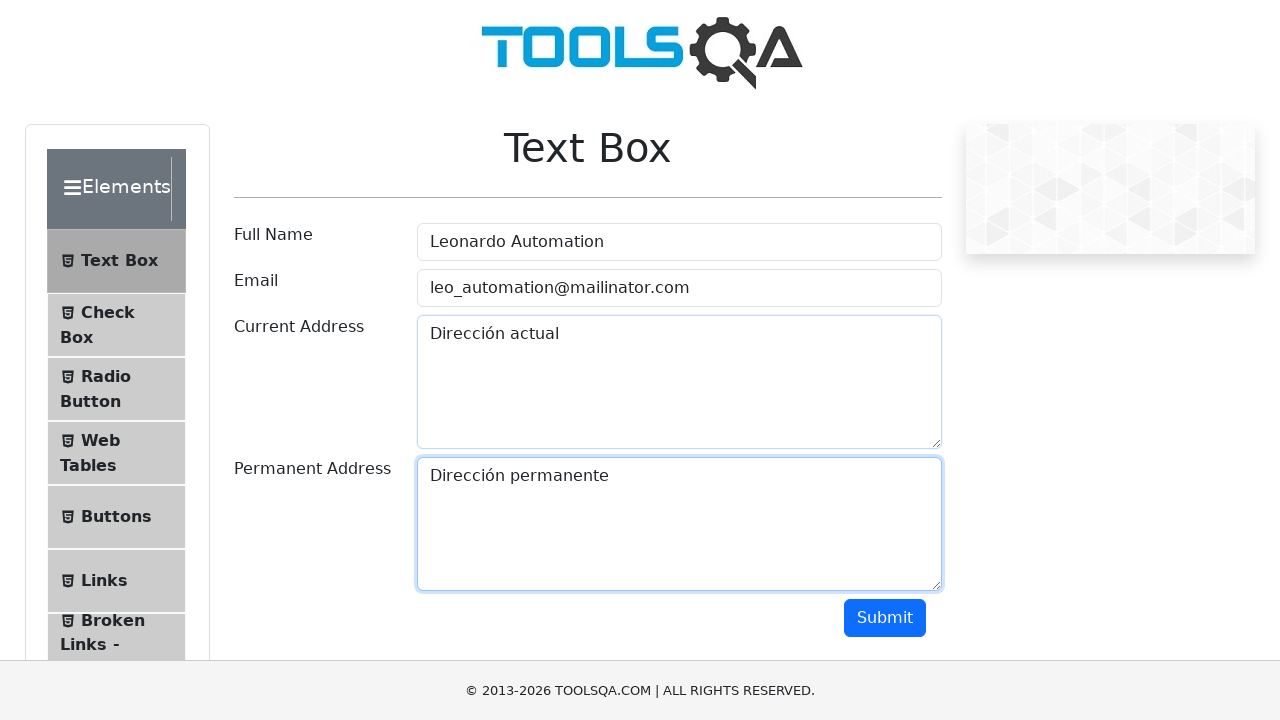

Scrolled submit button into view
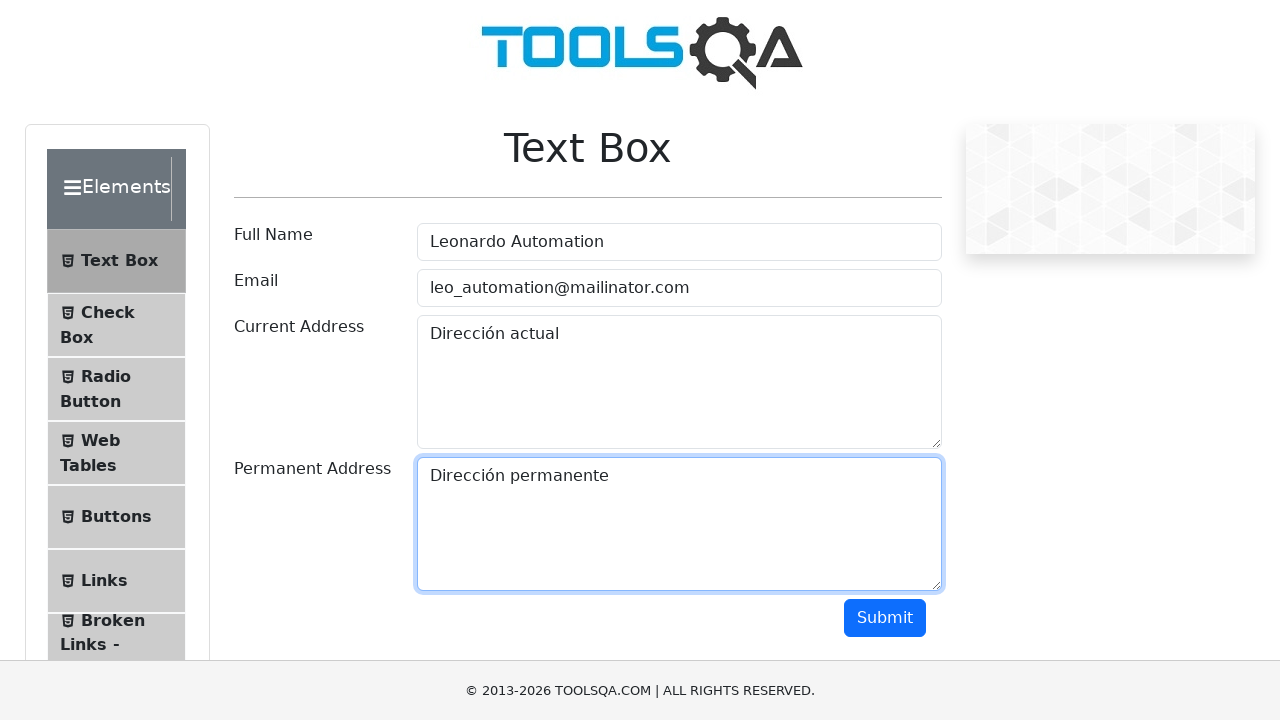

Clicked submit button to submit the form at (885, 618) on #submit
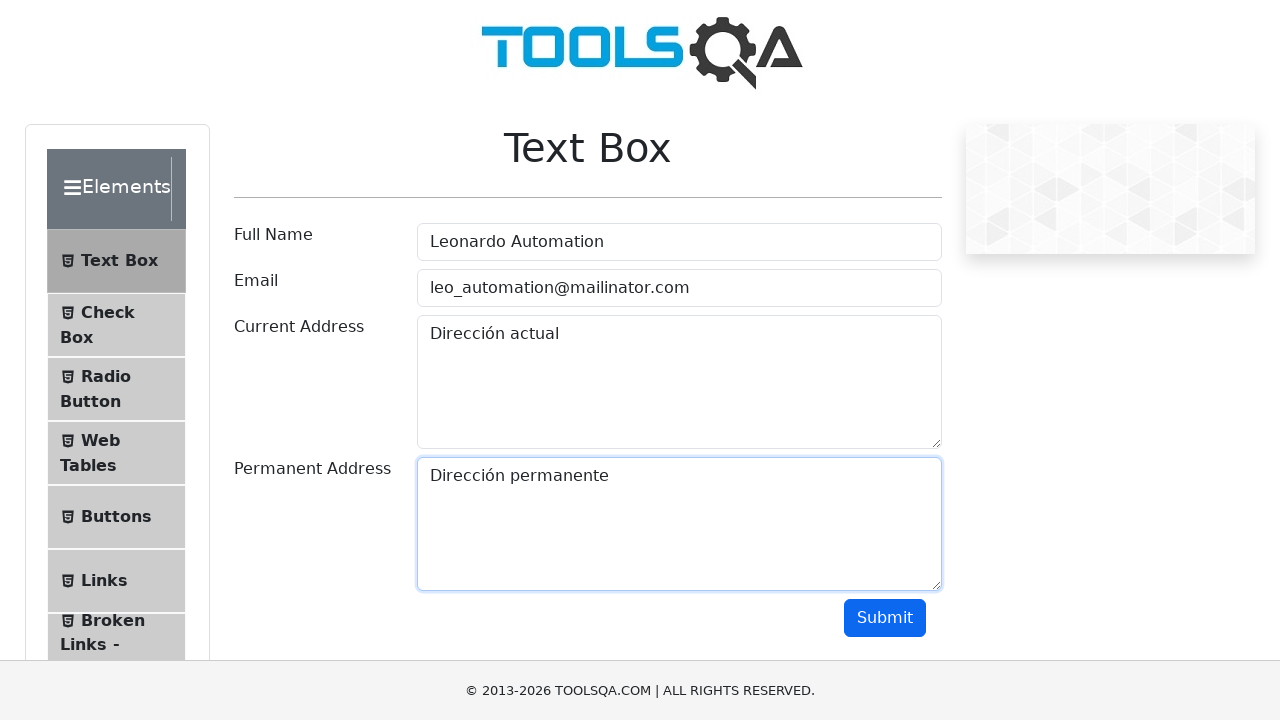

Output section loaded
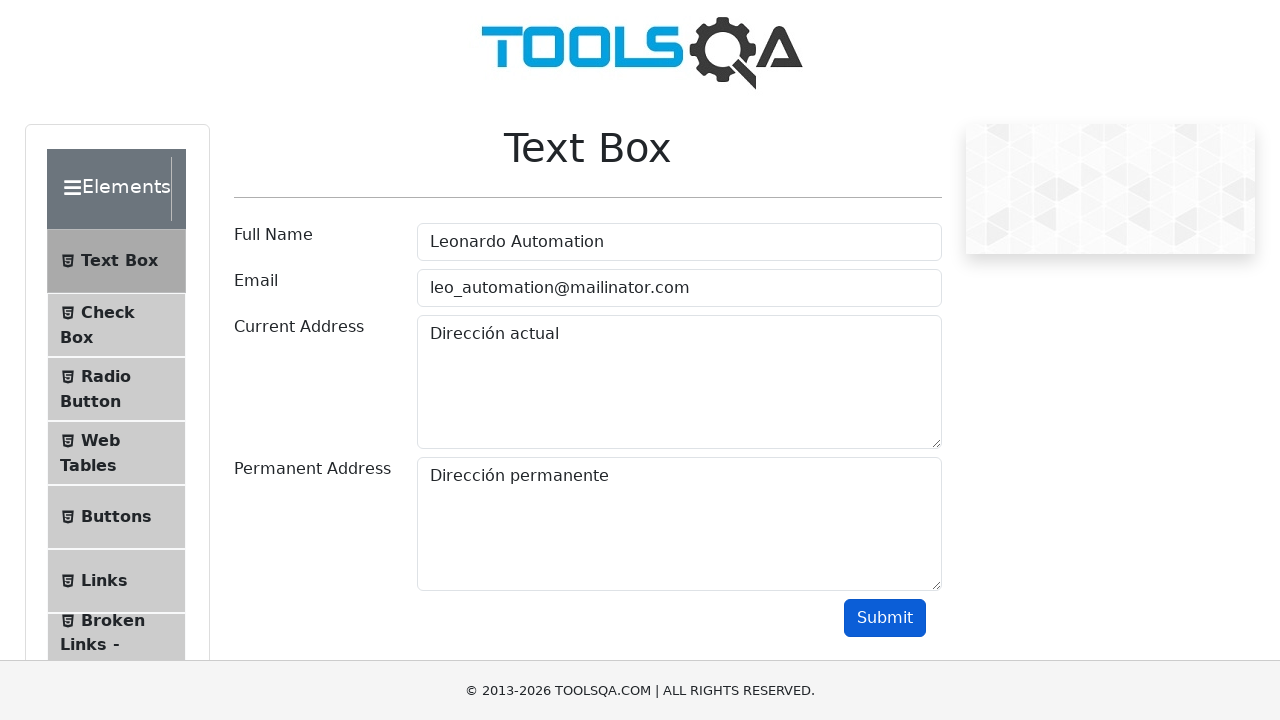

Name output field is visible
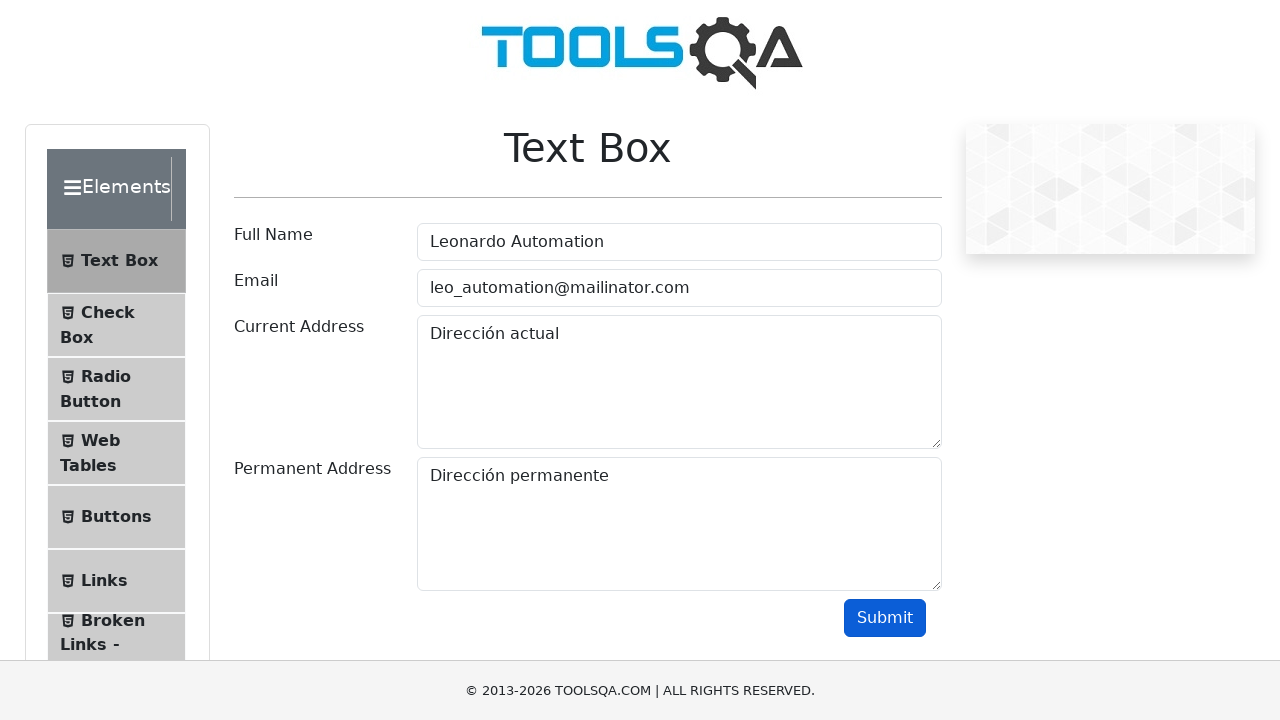

Email output field is visible
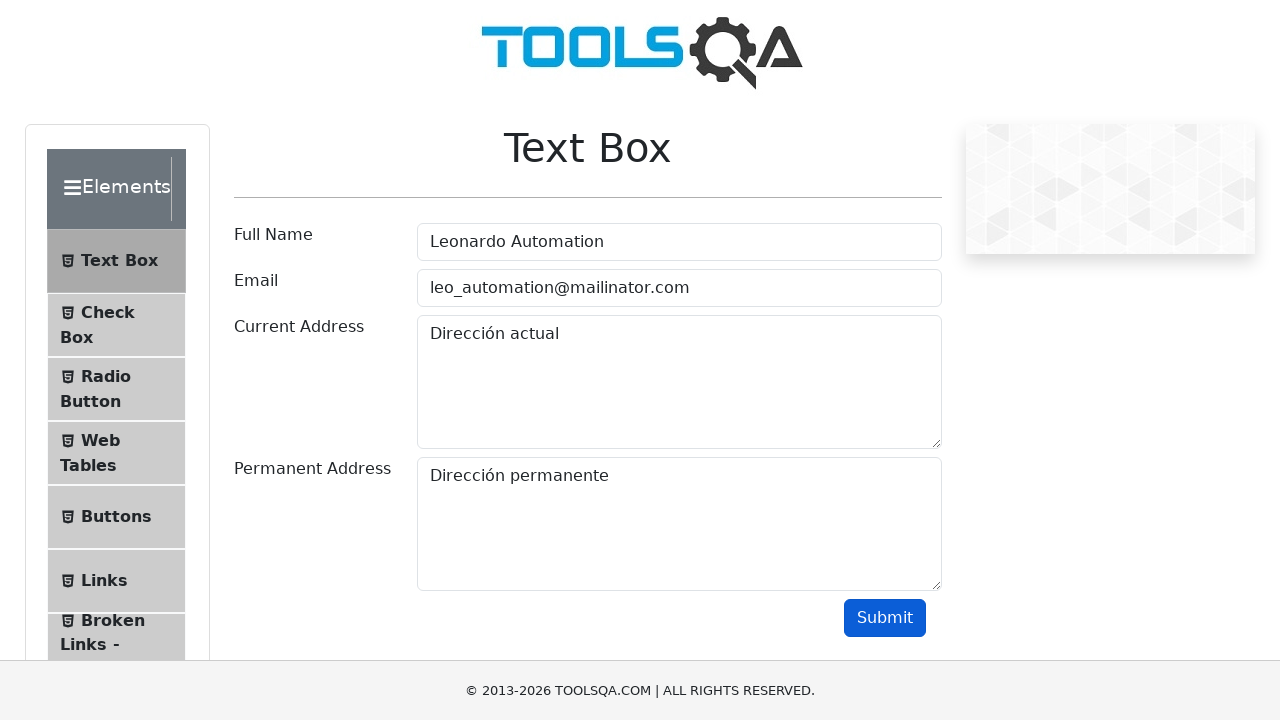

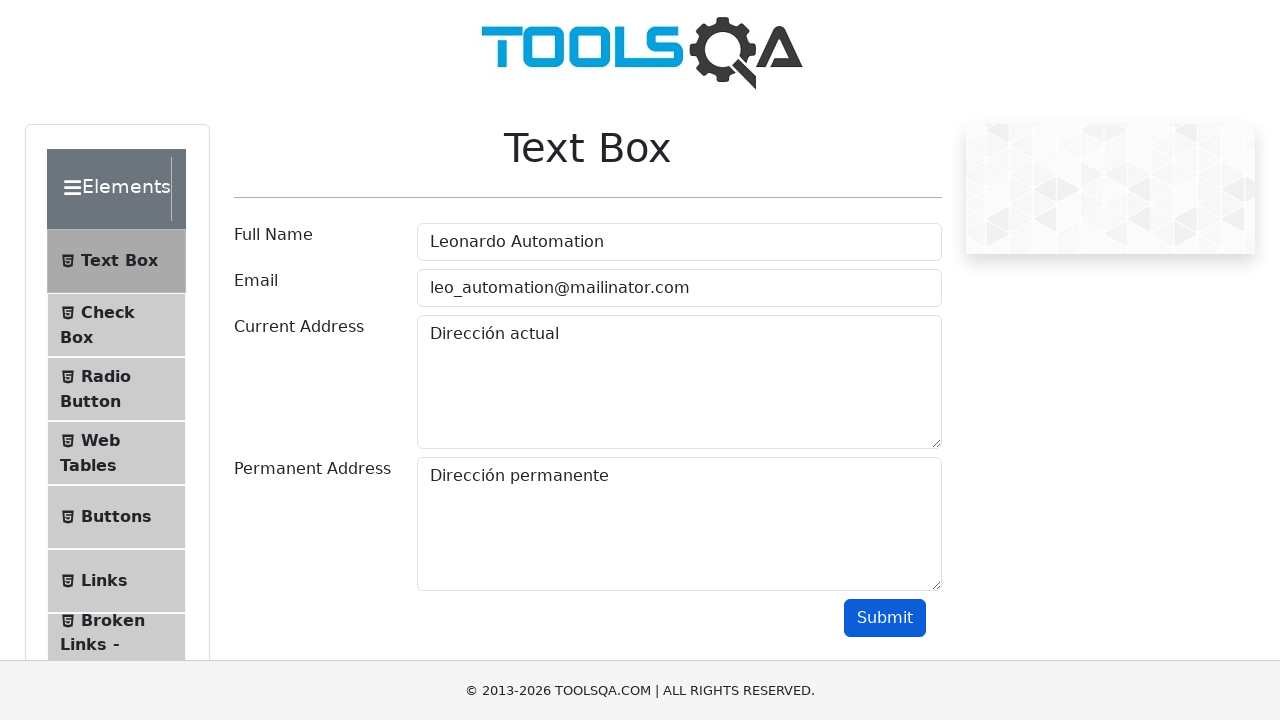